Tests clicking a confirm button that triggers a confirmation dialog, then accepting it and verifying the OK result

Starting URL: https://demoqa.com/alerts

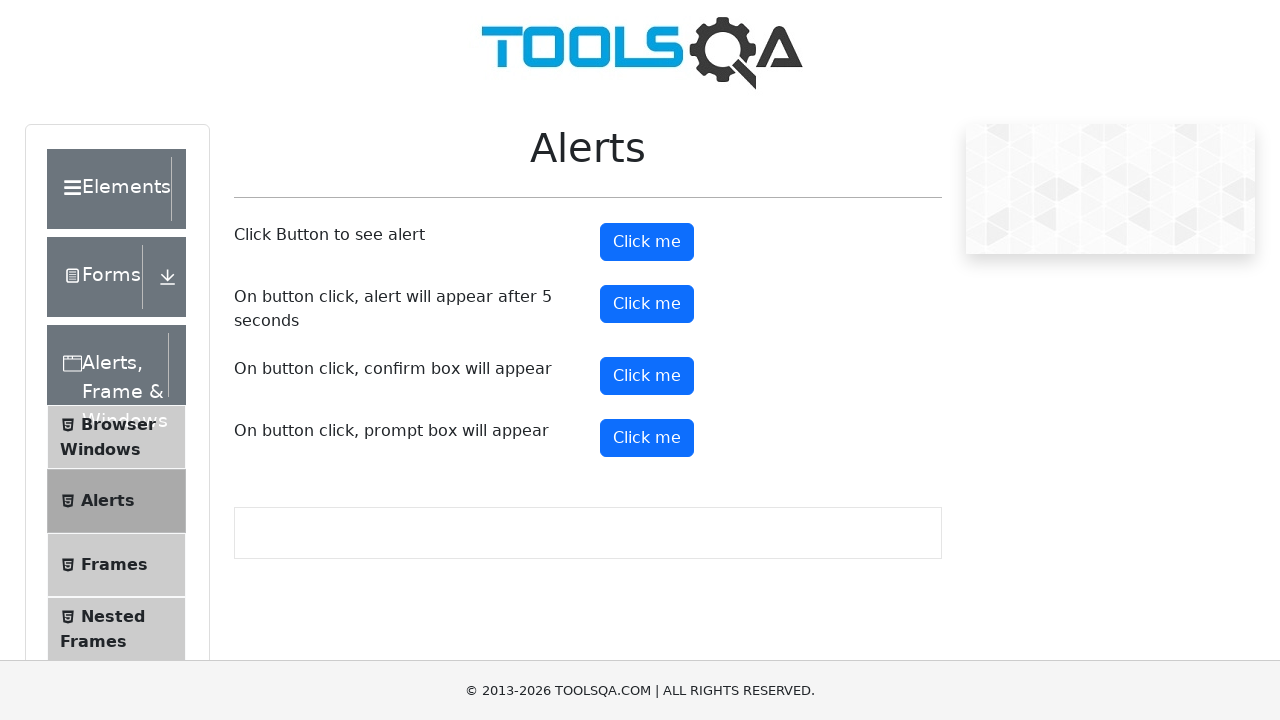

Registered dialog event handler to accept confirmations
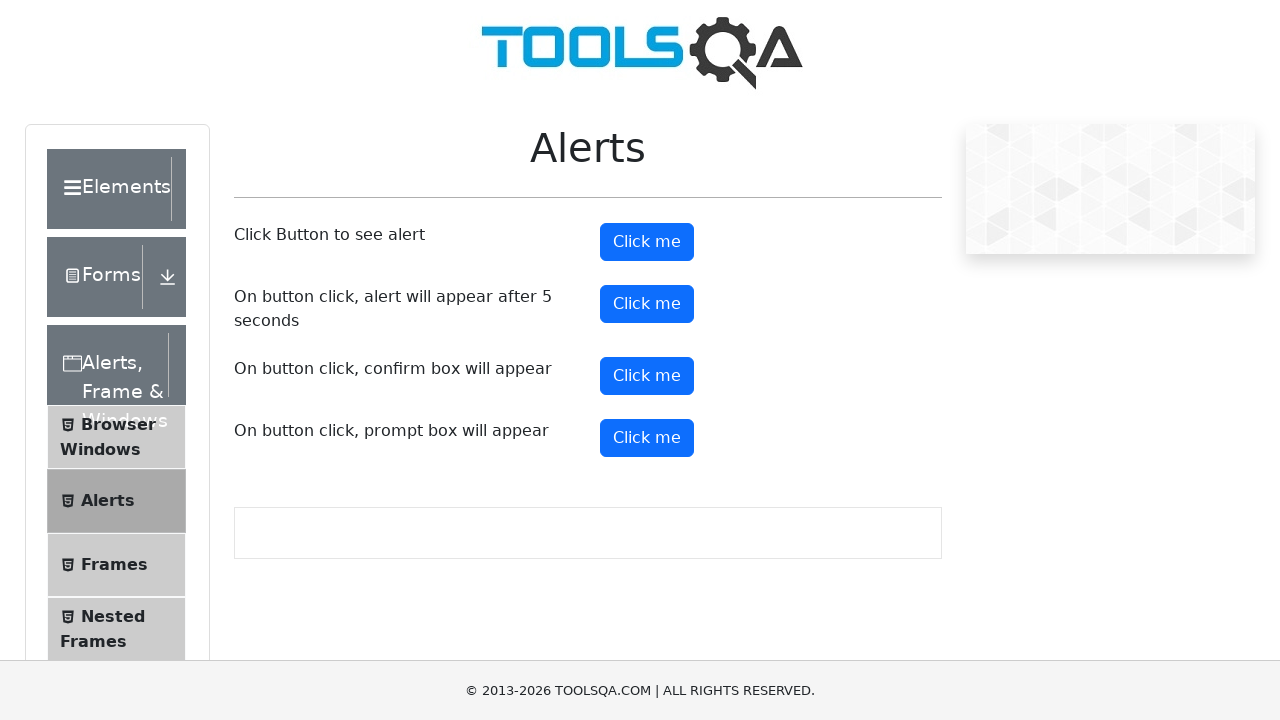

Clicked the confirm button to trigger confirmation dialog at (647, 376) on button#confirmButton
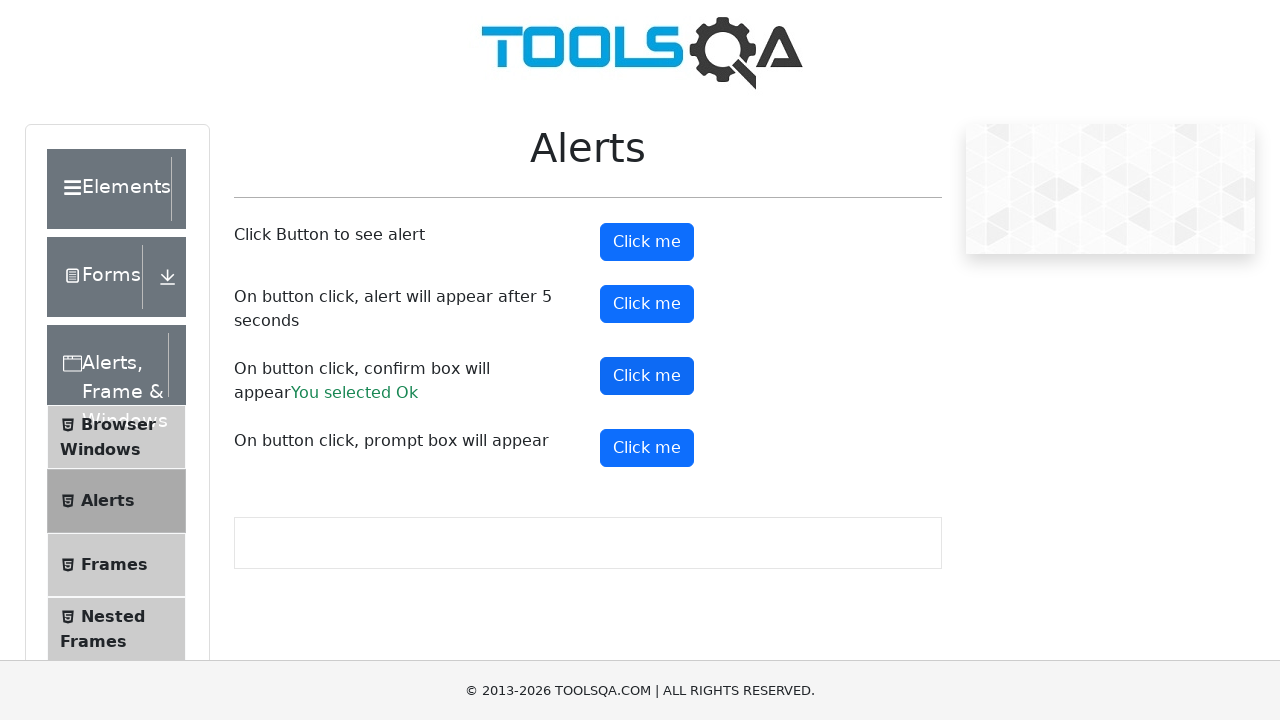

Confirmed that OK result message appeared
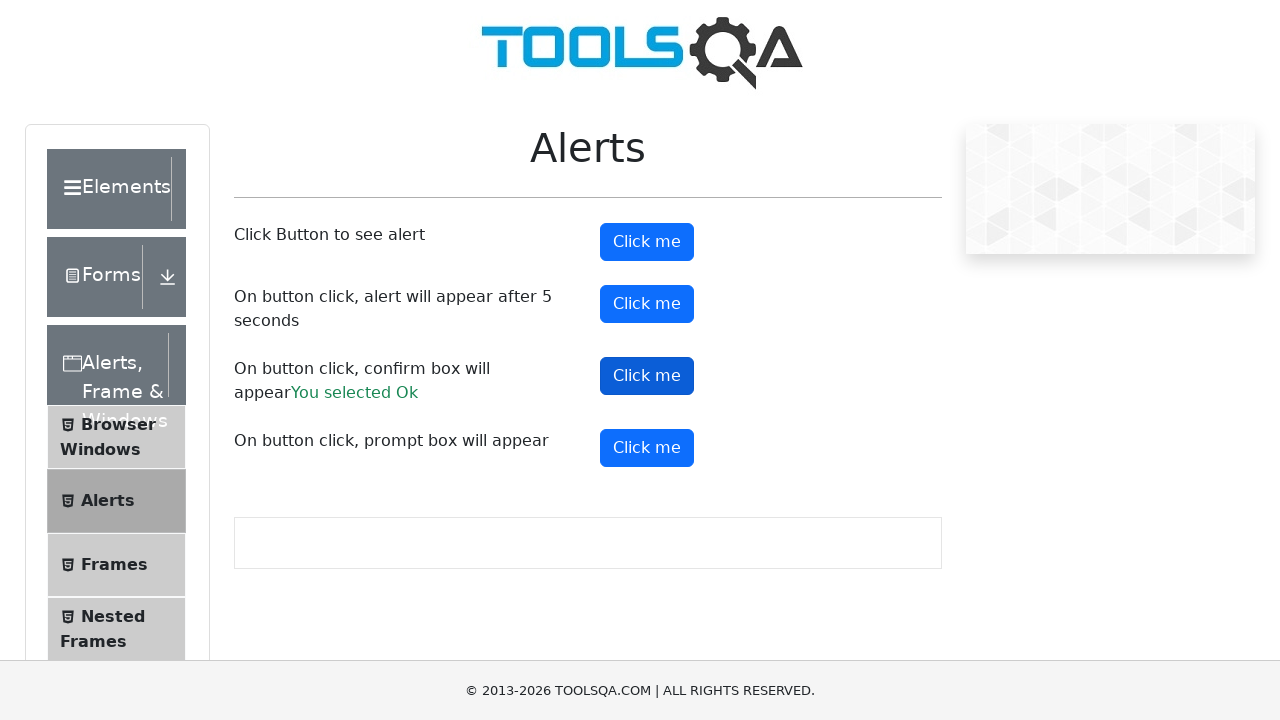

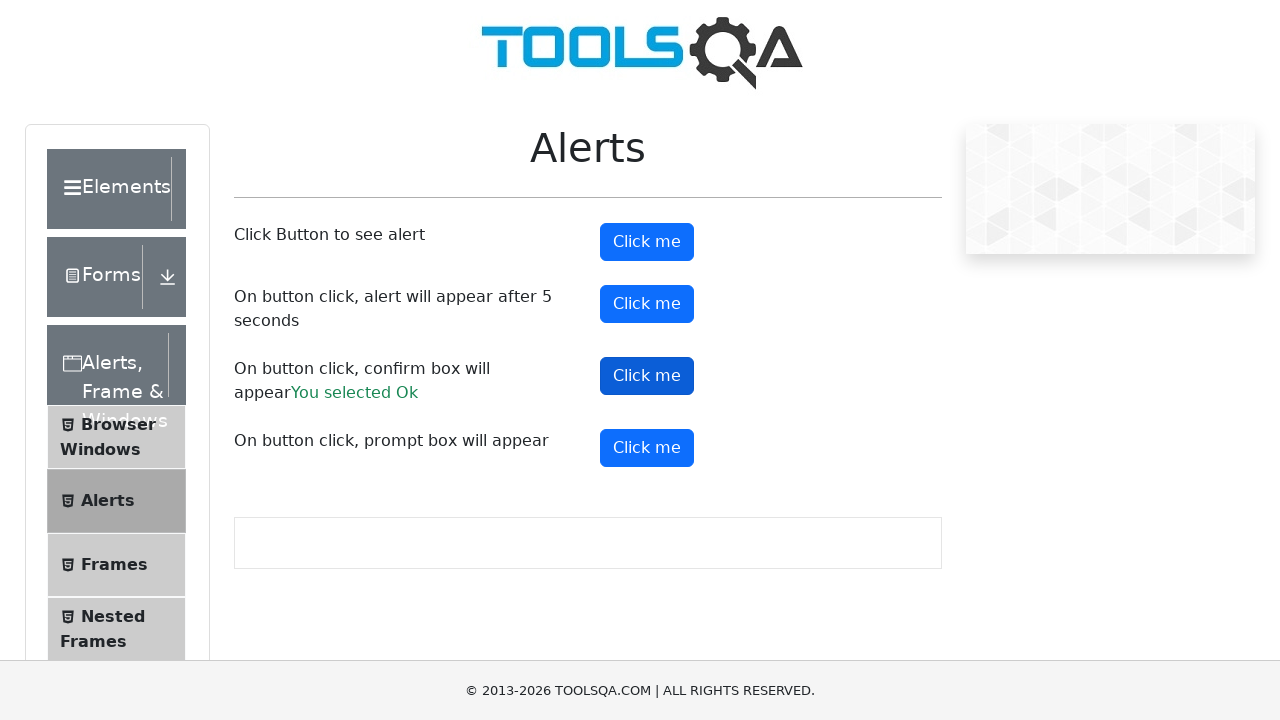